Navigates to Dell's homepage to verify the page loads successfully

Starting URL: https://www.dell.com/

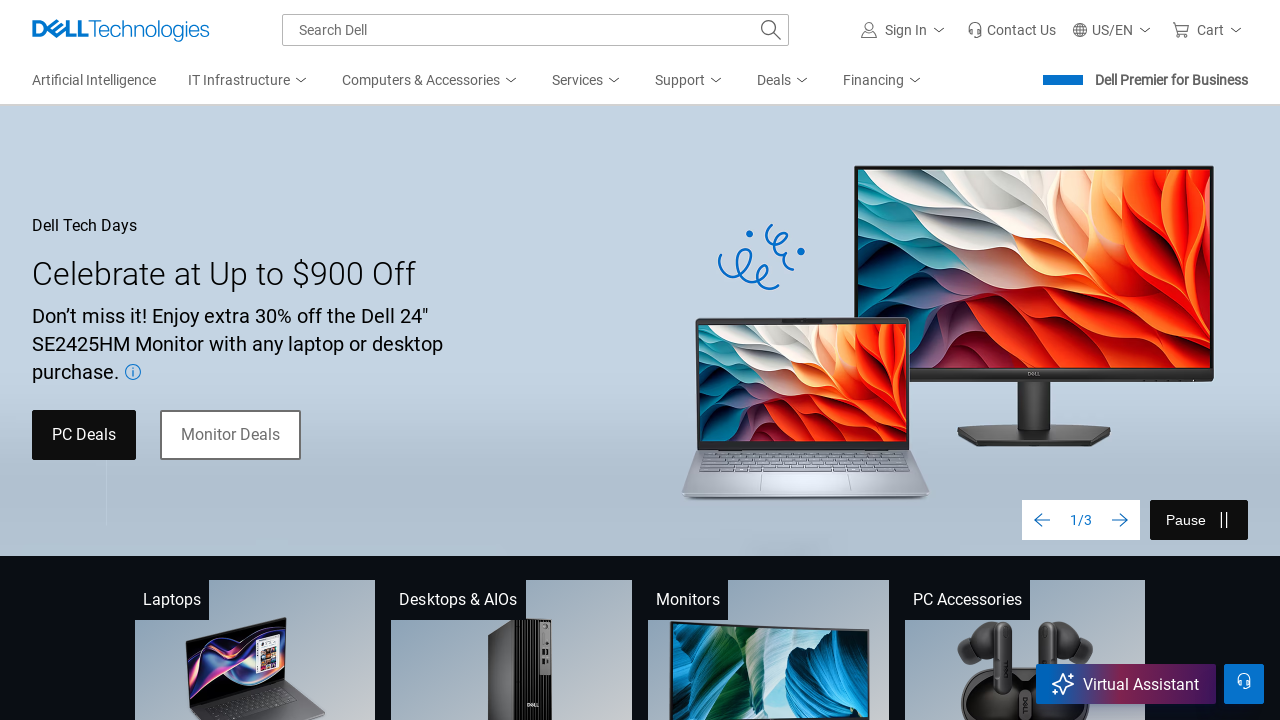

Waited for Dell homepage to fully load (domcontentloaded)
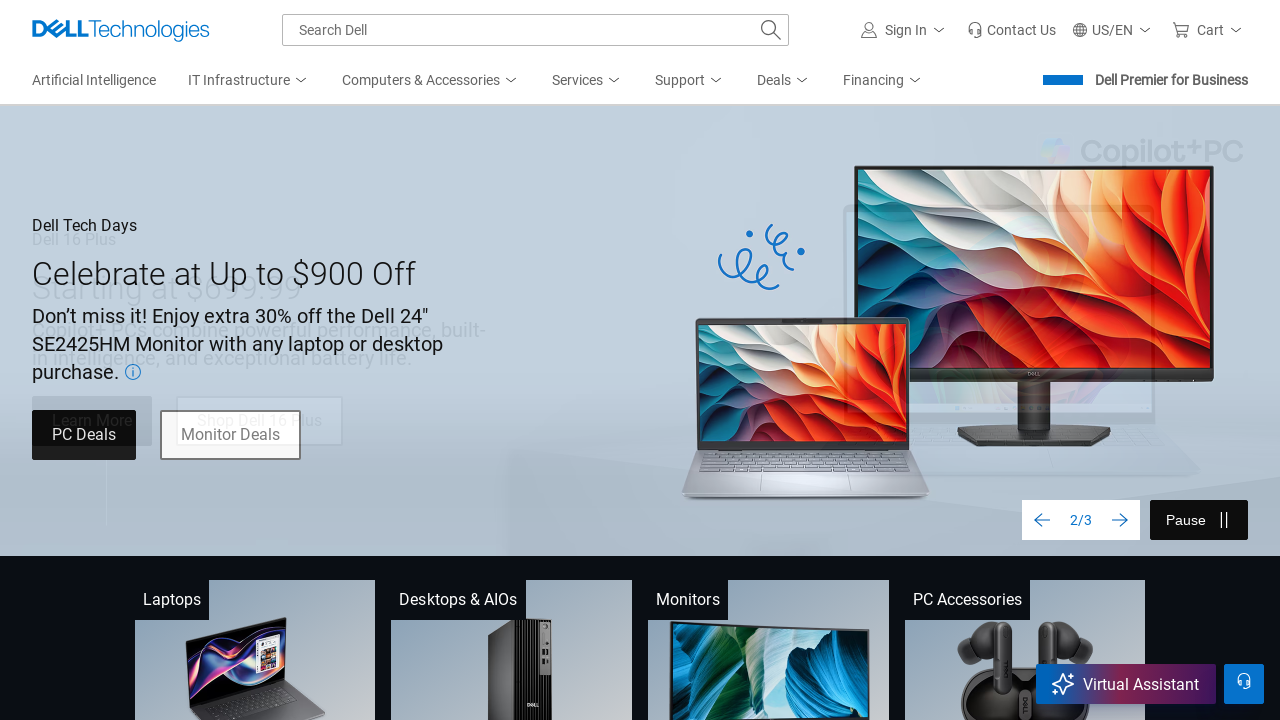

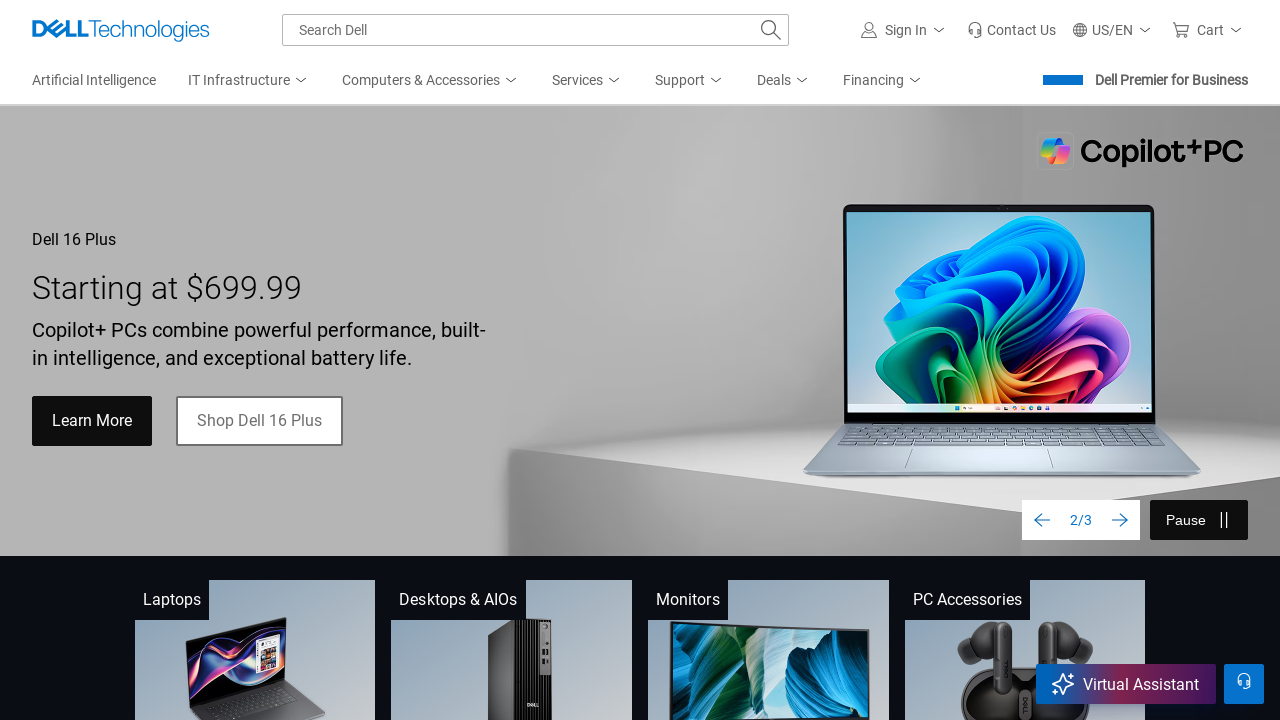